Tests adding a Spanish language cookie to Steam store and verifying it takes effect

Starting URL: http://store.steampowered.com

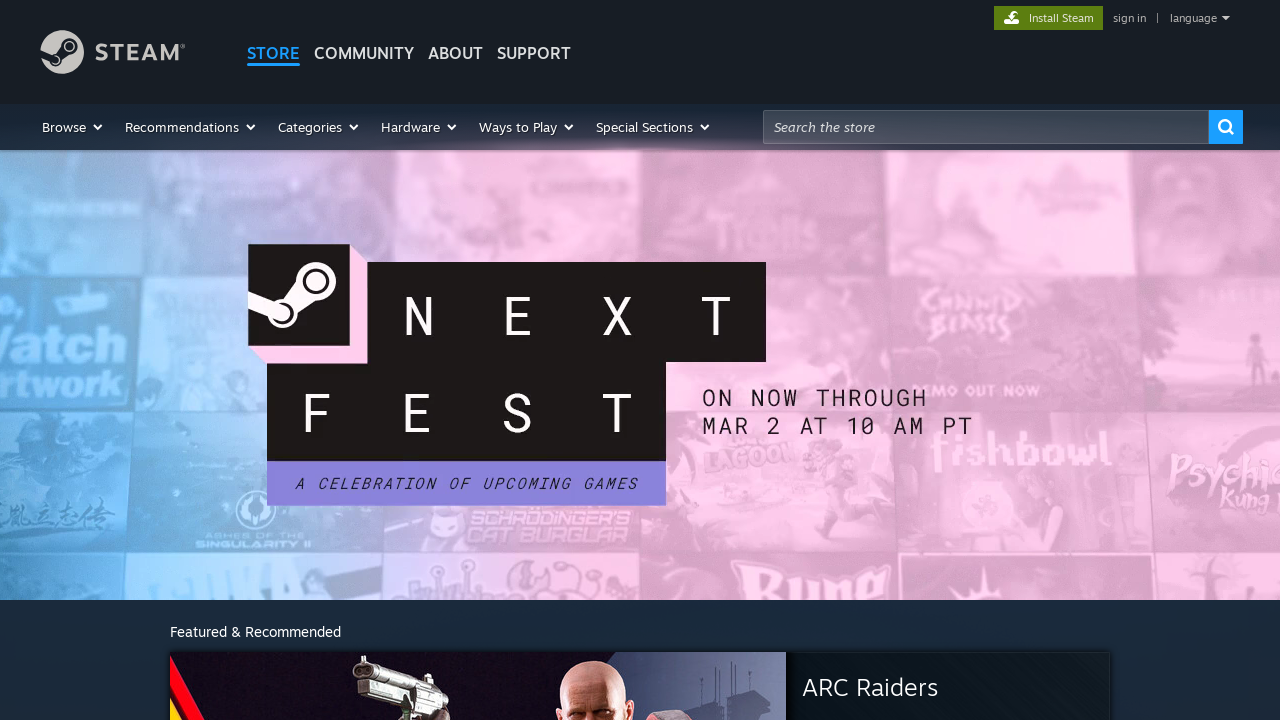

Added Spanish language cookie (Steam_Language=spanish) to Steam store domain
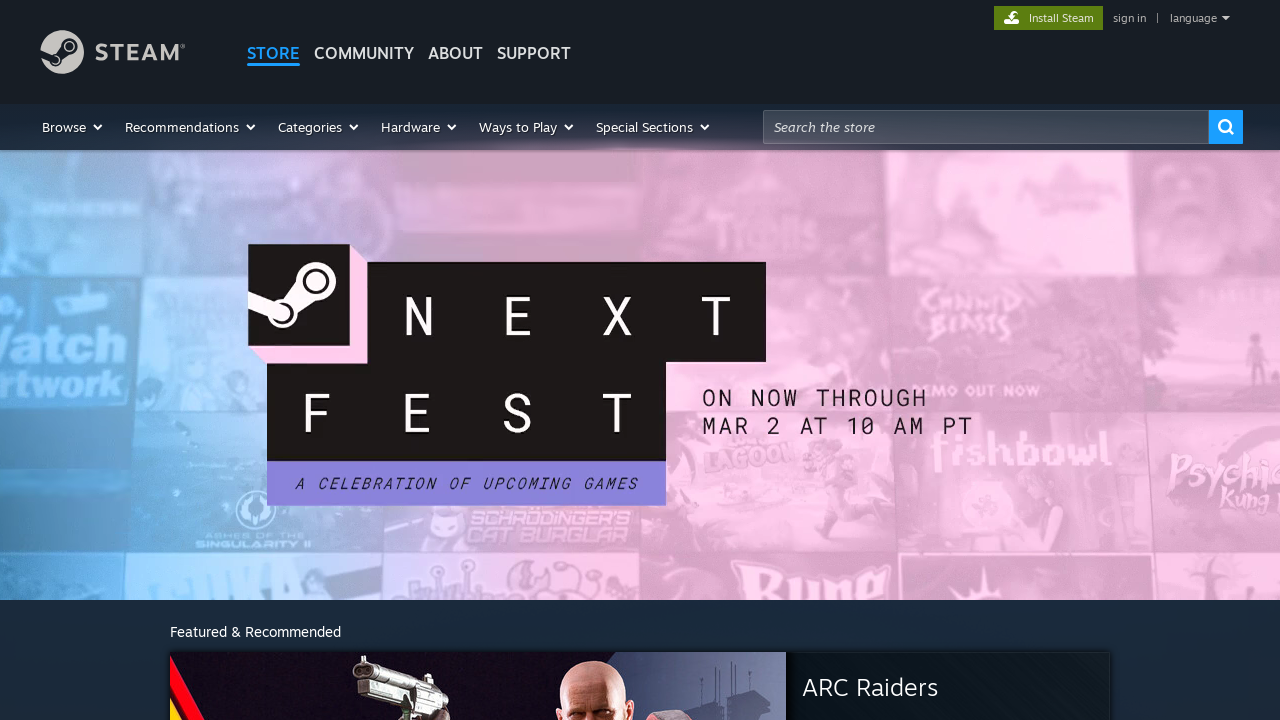

Reloaded page to apply Spanish language cookie
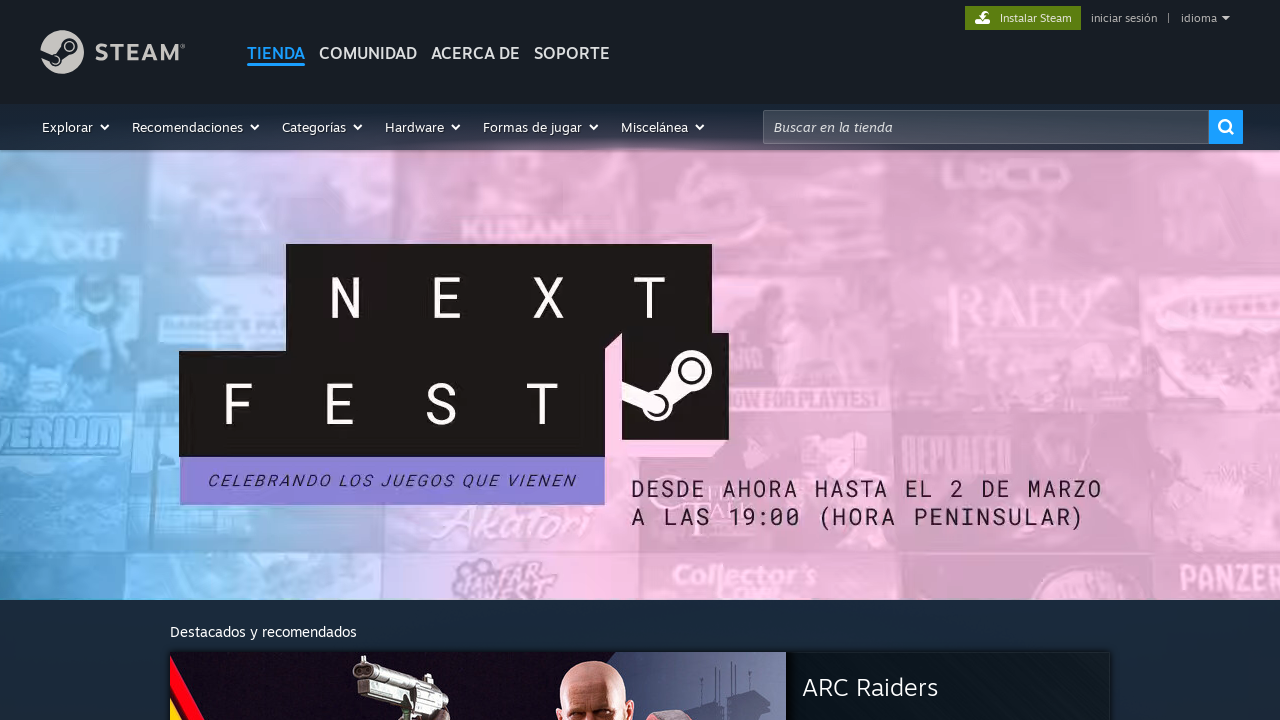

Verified Spanish language cookie is present in browser context
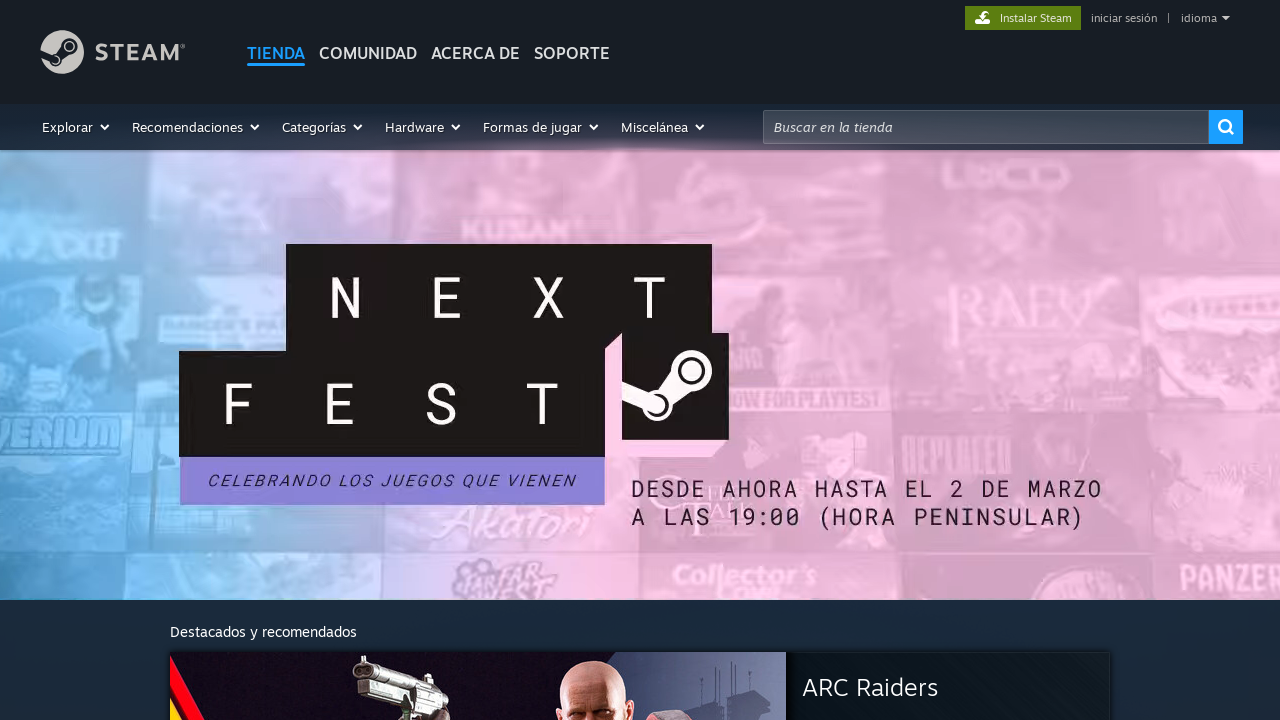

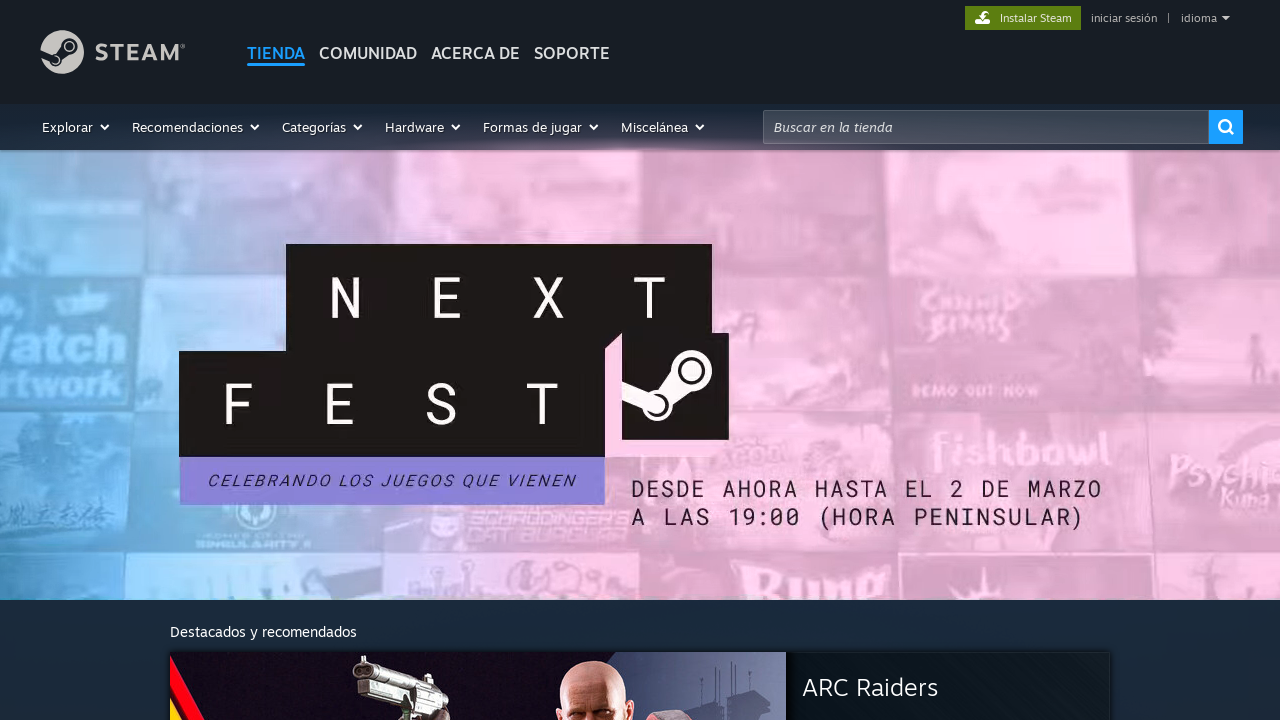